Tests the roadmap page by navigating to it, selecting tracker filters, toggling subprojects checkbox, and applying the filter to view the path task list.

Starting URL: https://www.redmine.org/

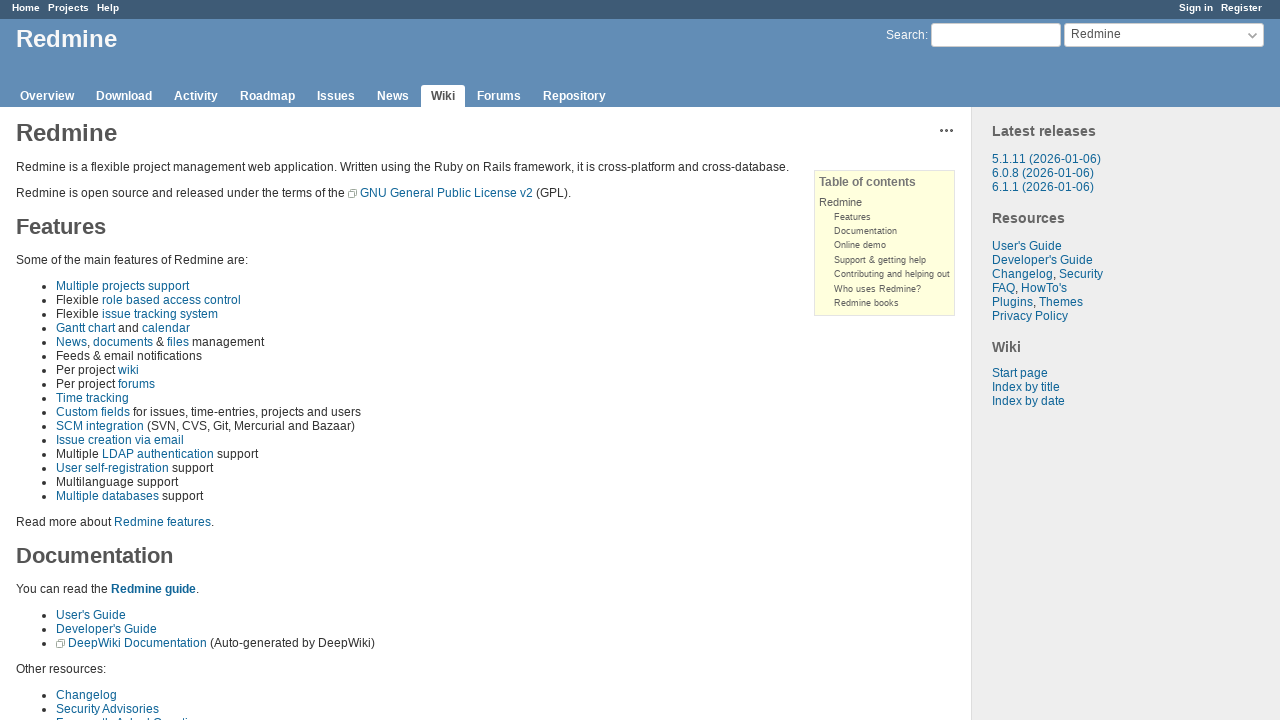

Clicked on the roadmap link in the header at (268, 96) on #header [class="roadmap"]
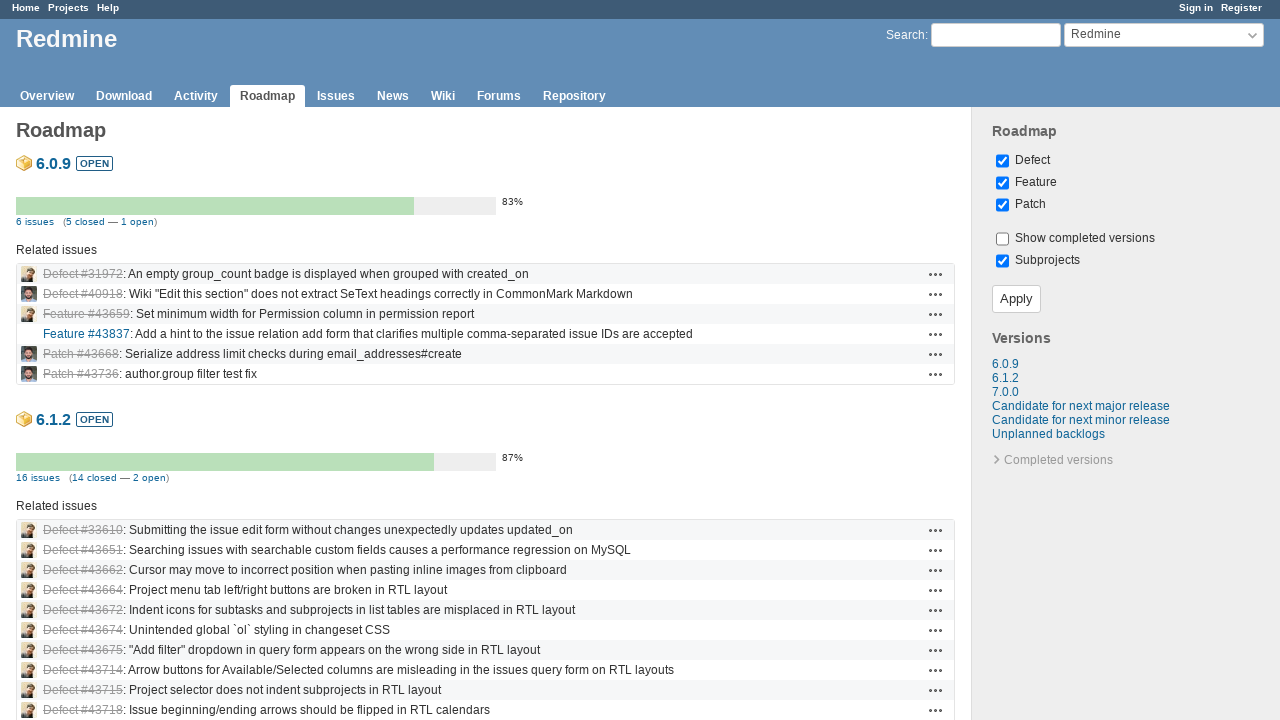

Roadmap page loaded
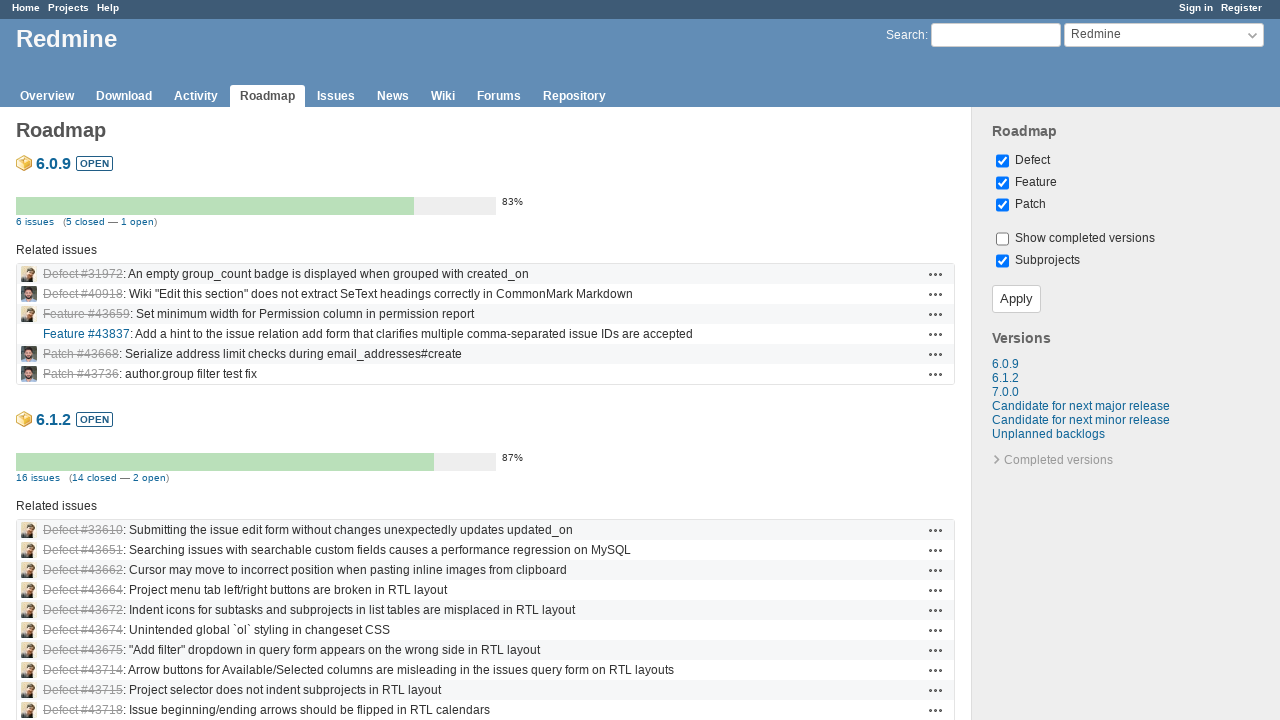

Clicked on the first tracker checkbox at (1002, 161) on [name*="tracker"] >> nth=0
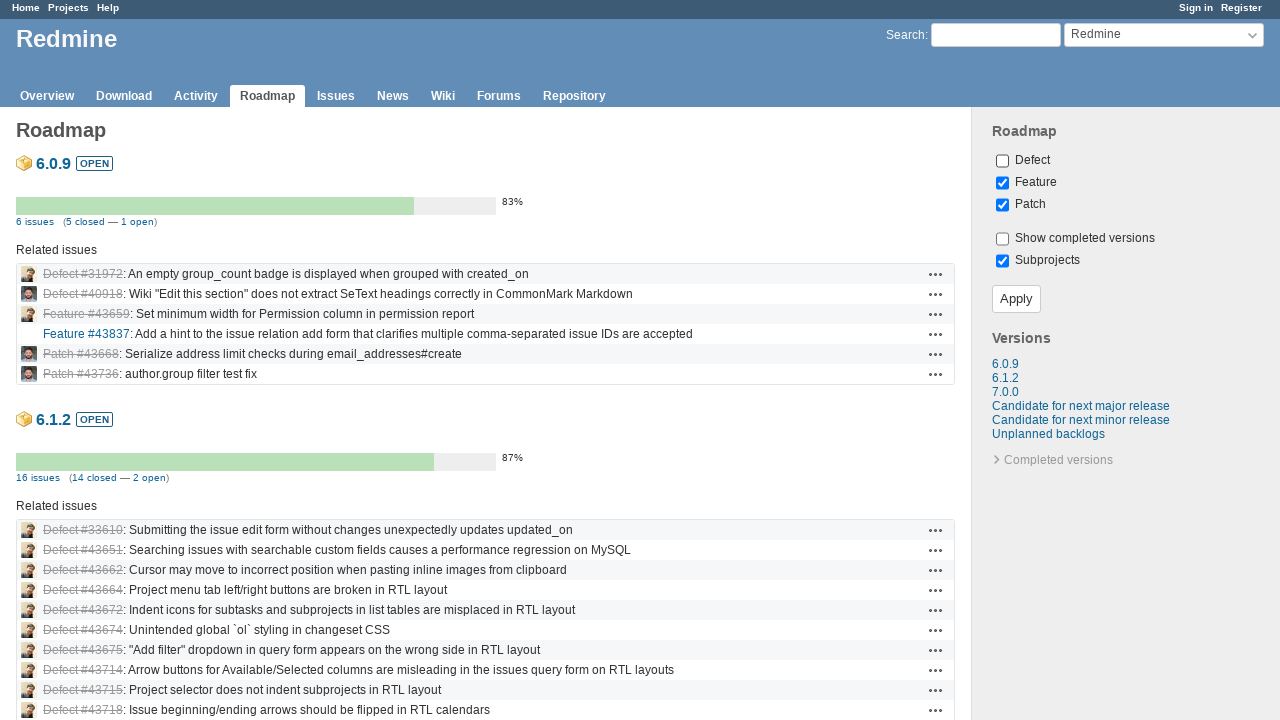

Clicked on tracker input with value 2 at (1002, 183) on input[value="2"]
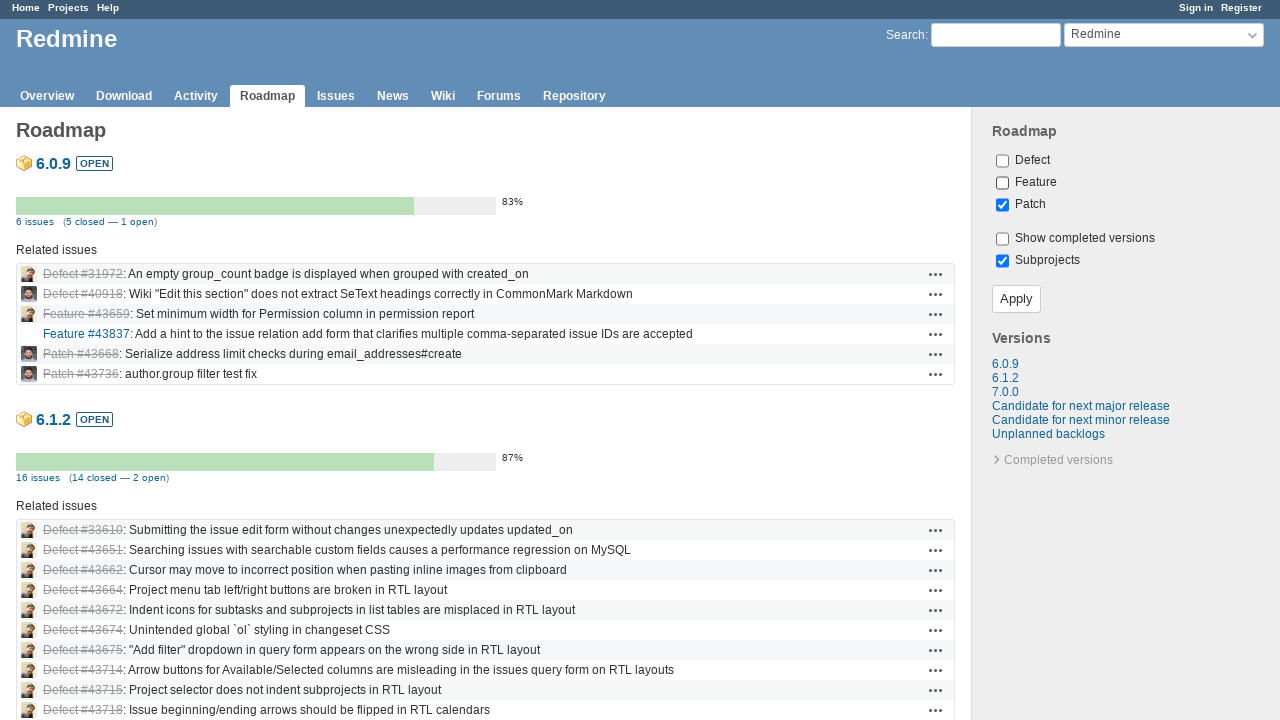

Toggled the subprojects checkbox at (1002, 261) on #with_subprojects[type="checkbox"]
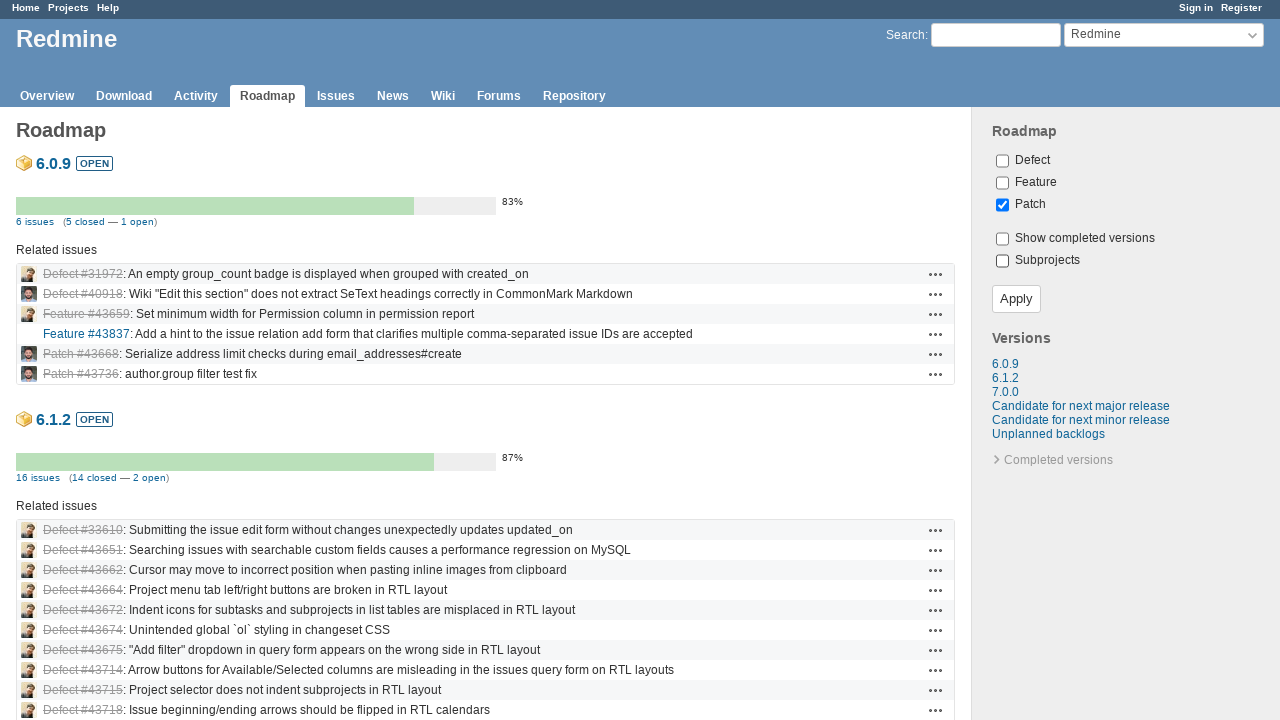

Clicked the apply button to apply filters at (1016, 299) on [class="button-small"]
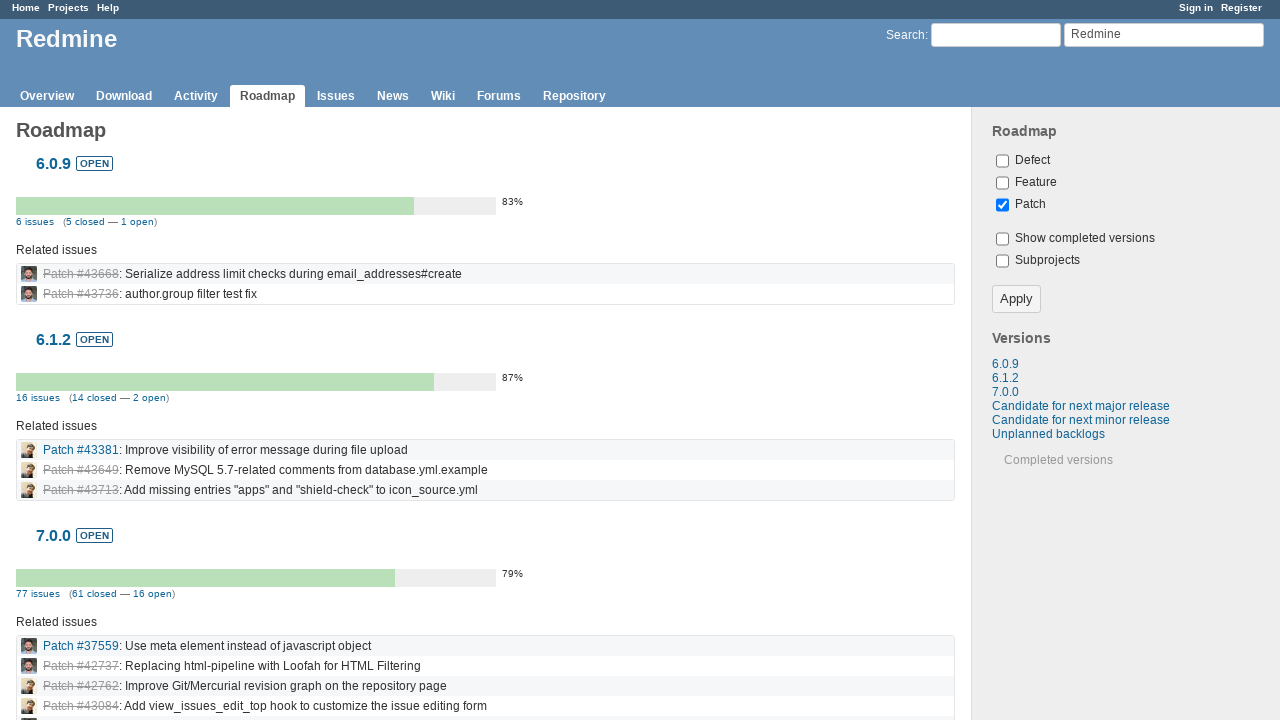

Path task list is now visible on the roadmap page
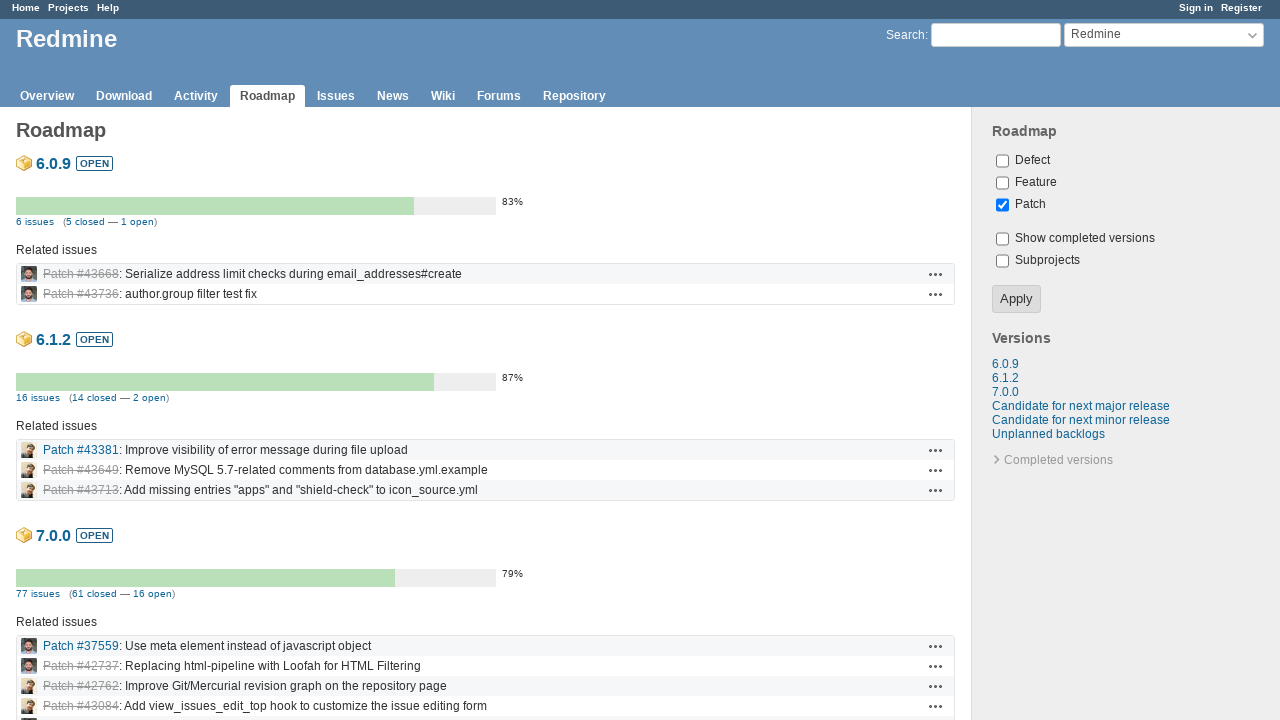

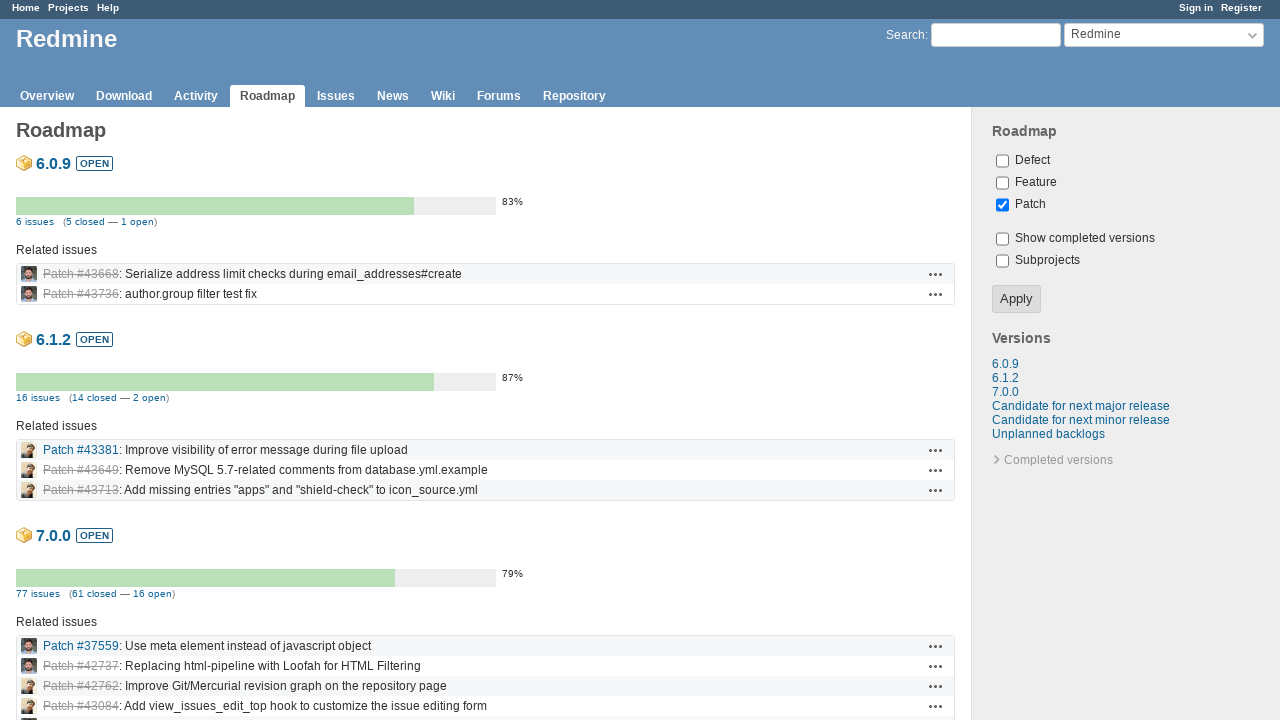